Tests registration form with invalid password (less than 8 characters) and verifies failure alert

Starting URL: http://automationbykrishna.com/

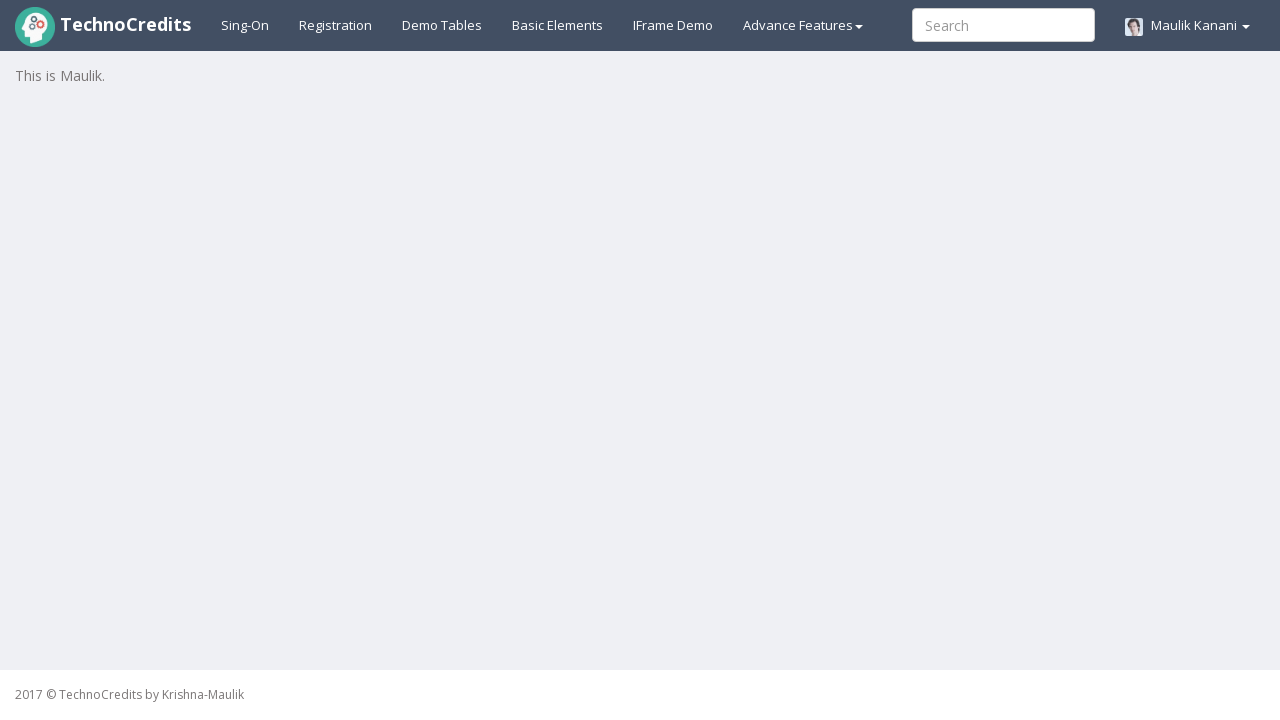

Clicked on Registration link at (336, 25) on xpath=//a[@id='registration2']
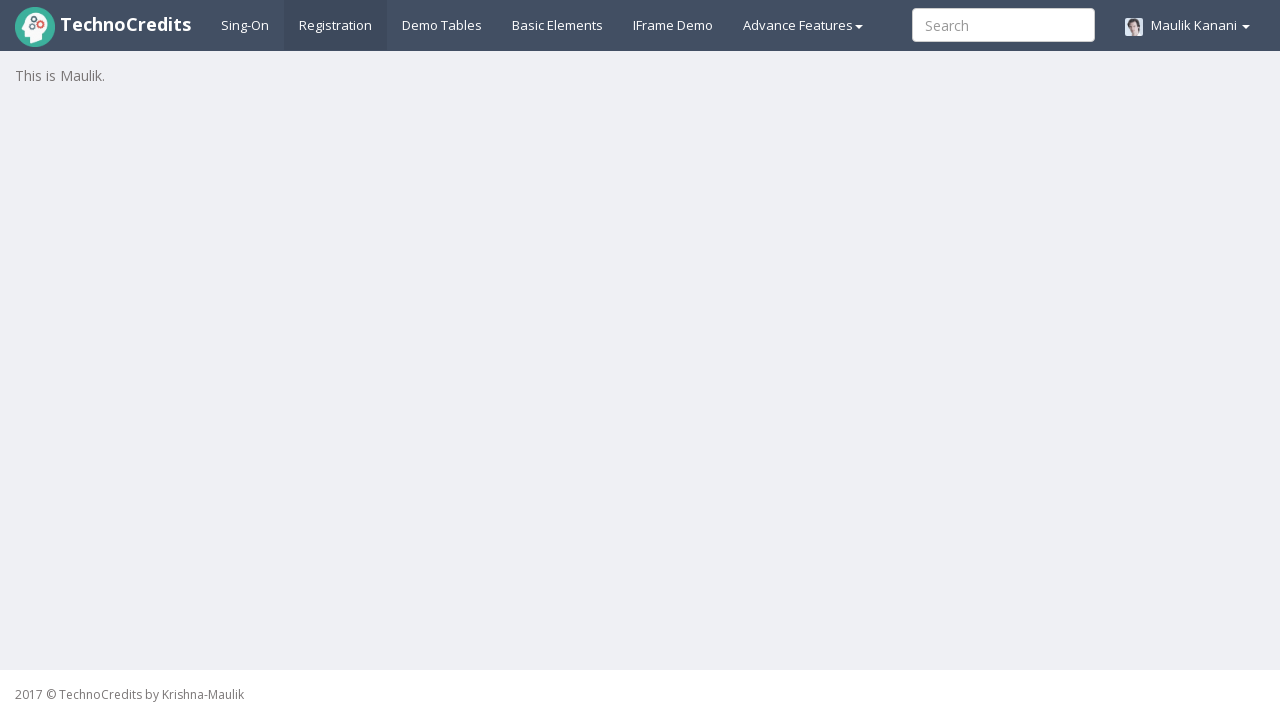

Waited for registration form to load
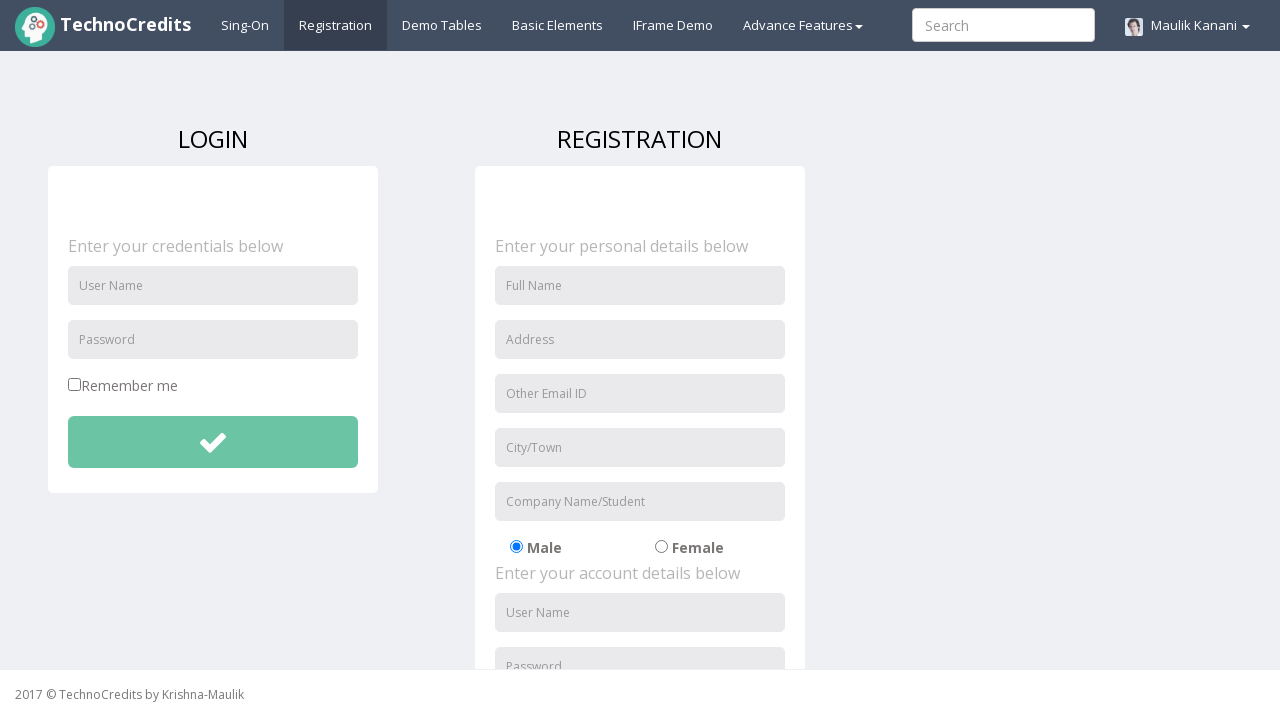

Entered username 'Techno@123' in User Name field on //input[@placeholder='User Name']
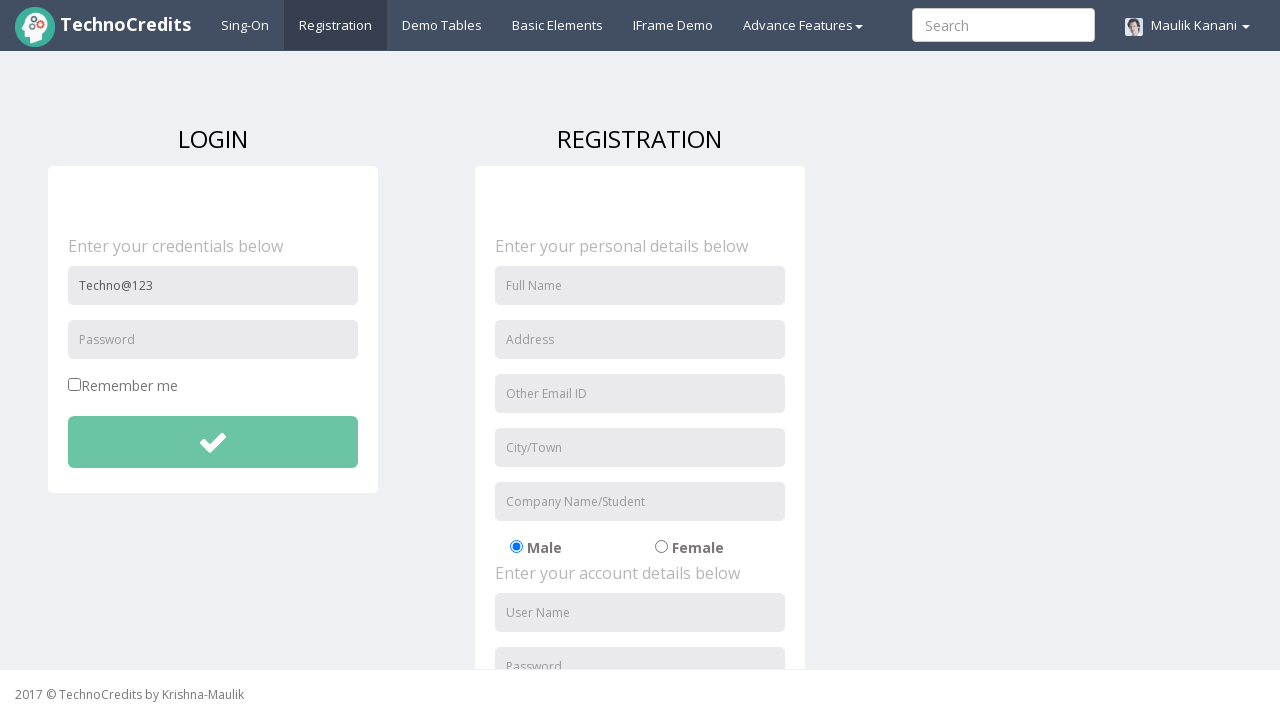

Entered invalid password '12345' (less than 8 characters) in password field on //input[@id='pwdSignin']
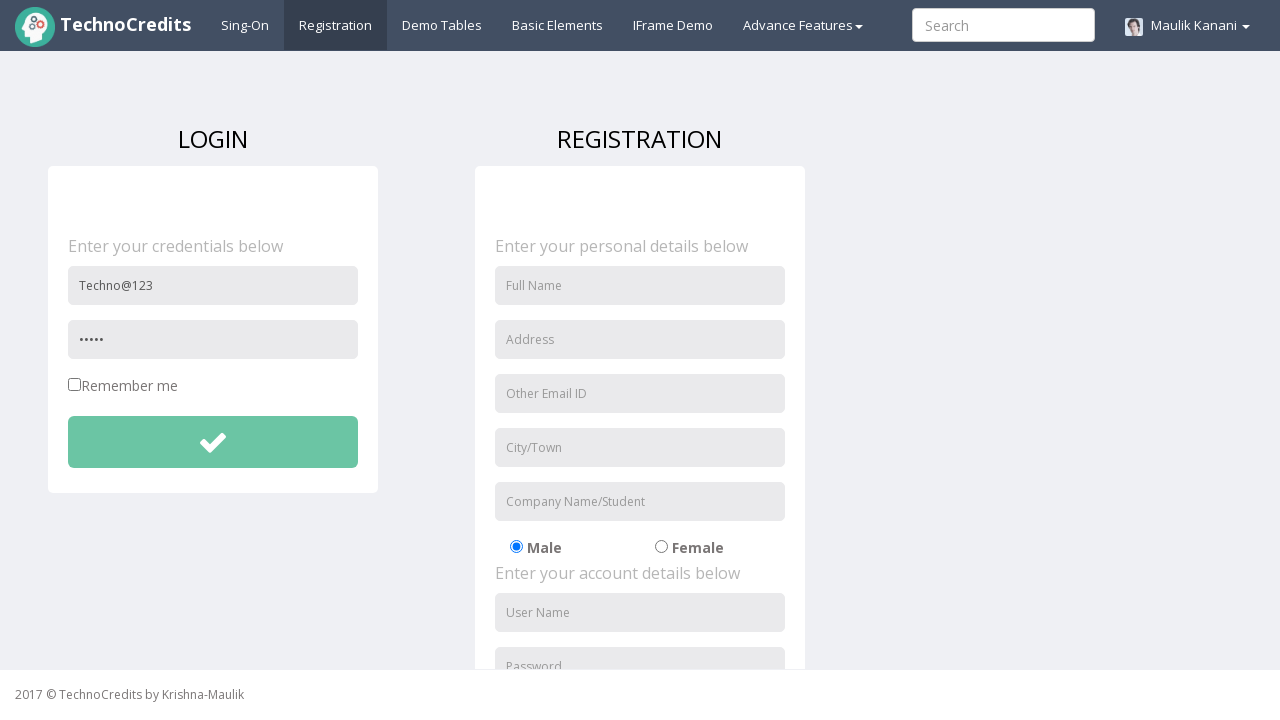

Clicked submit button to register at (213, 442) on xpath=//button[@id='btnsubmitdetails']
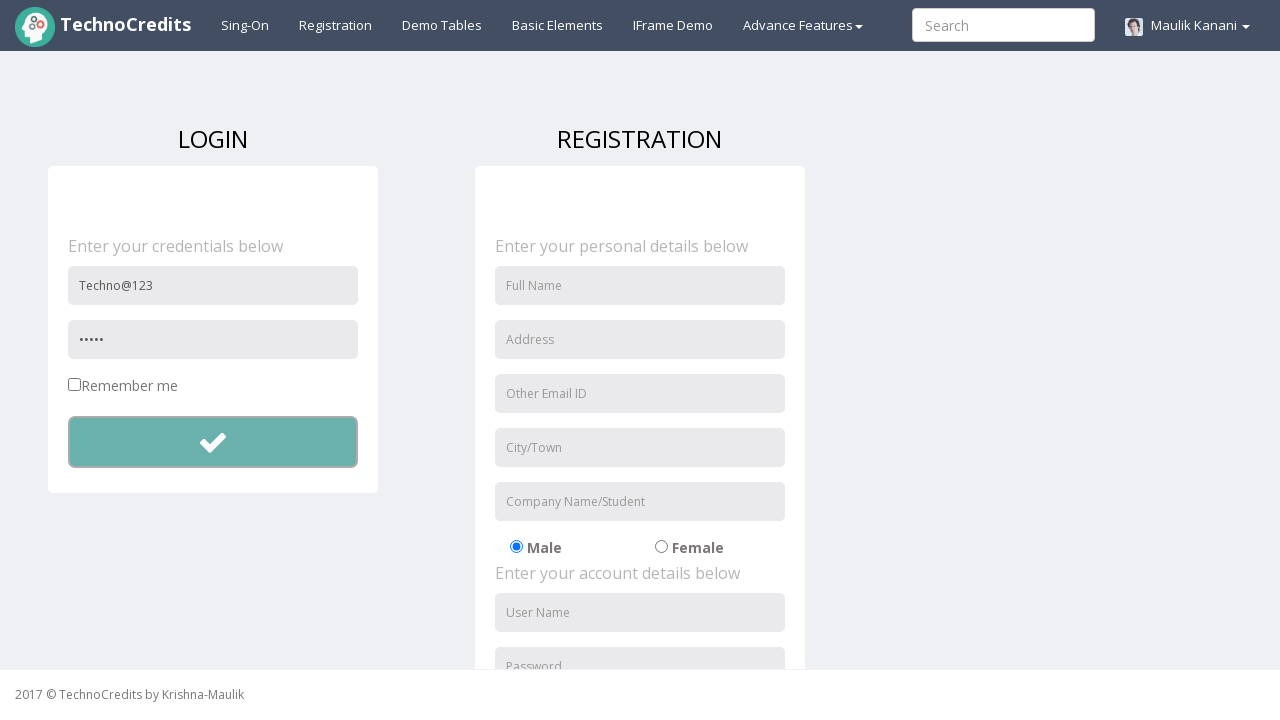

Handled alert dialog by accepting it - invalid password alert verified
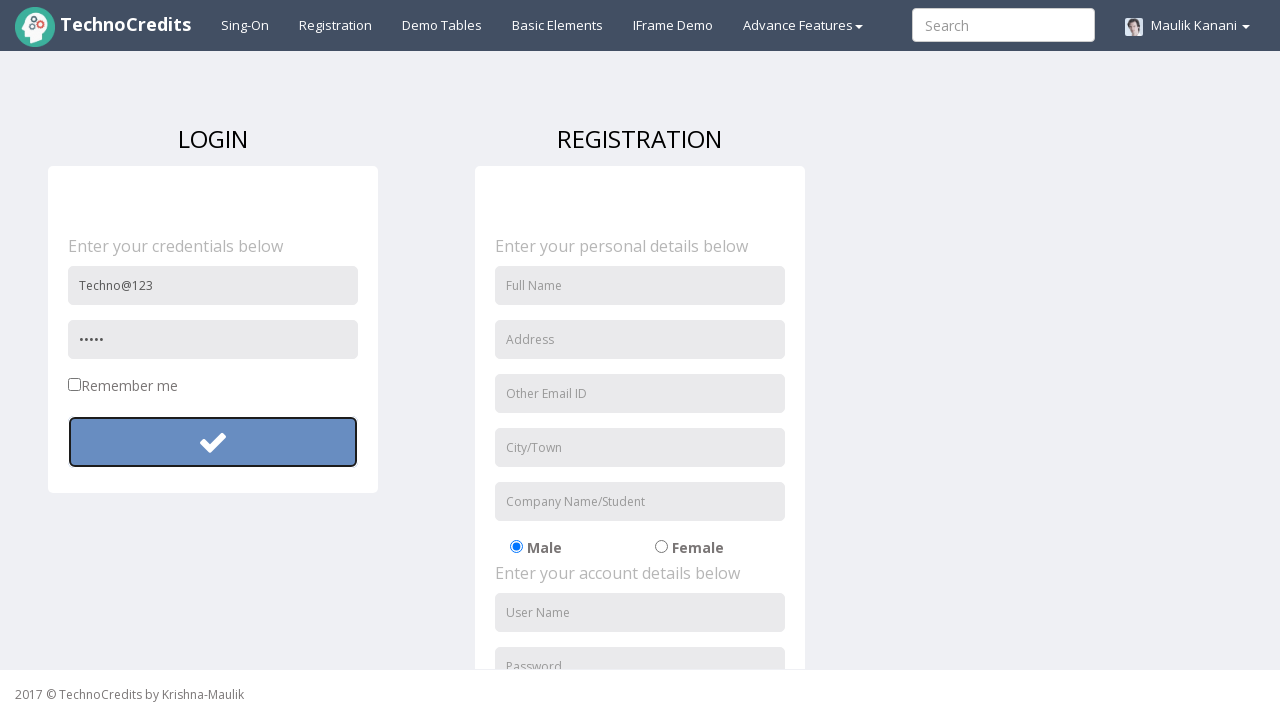

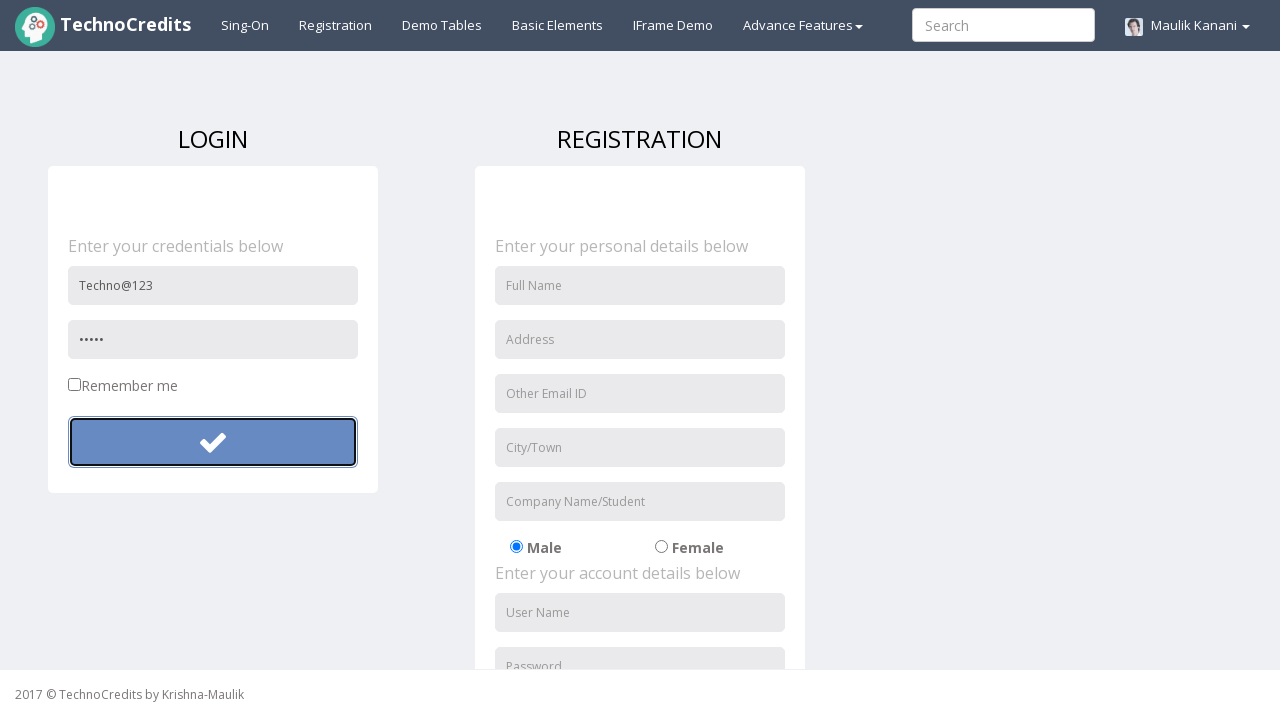